Tests checkbox functionality by clicking the first checkbox

Starting URL: https://the-internet.herokuapp.com/checkboxes

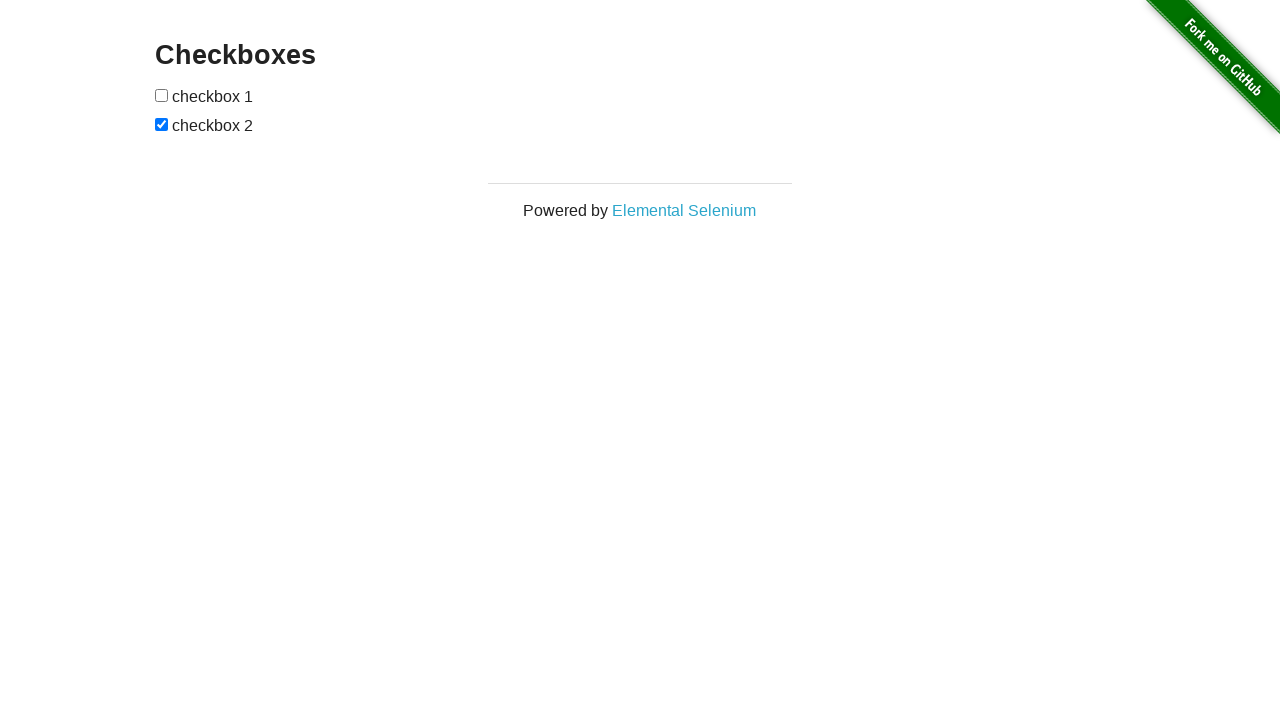

Navigated to the checkboxes test page
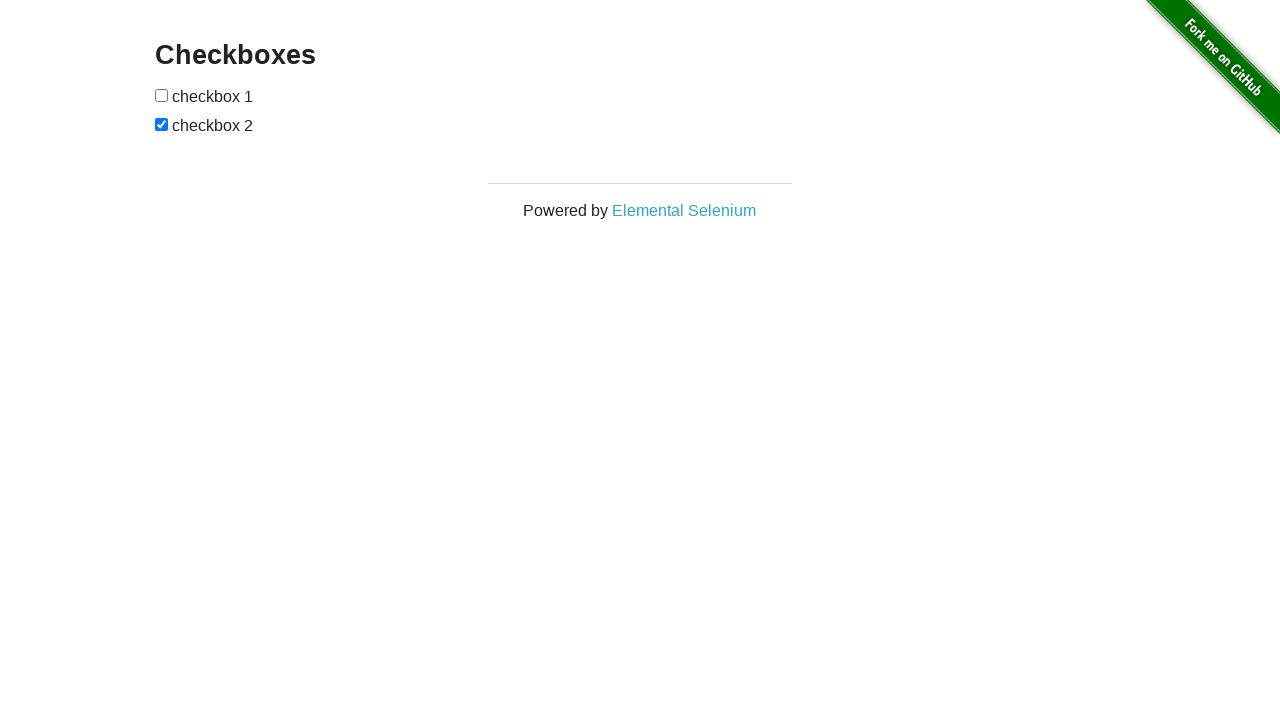

Clicked the first checkbox at (162, 95) on input[type='checkbox'] >> nth=0
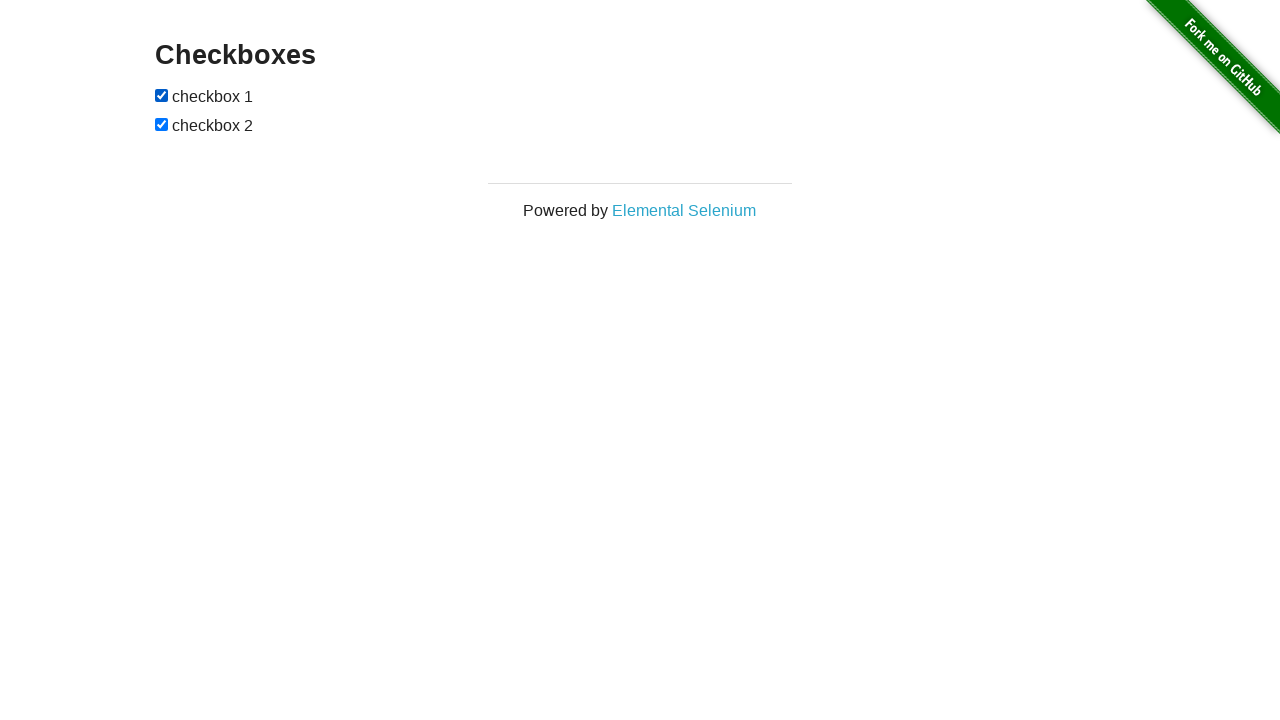

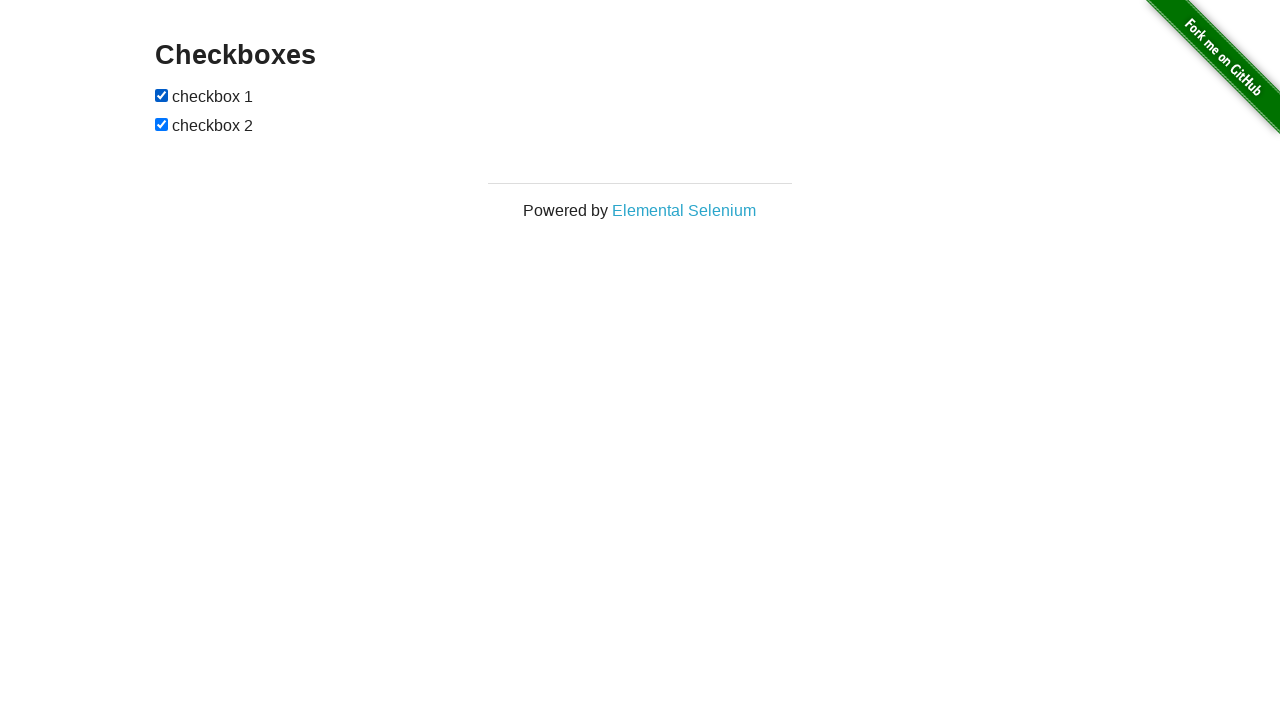